Tests JavaScript alert and confirm dialog handling by filling a name field, triggering an alert, accepting it, then triggering a confirm dialog and dismissing it

Starting URL: https://rahulshettyacademy.com/AutomationPractice/

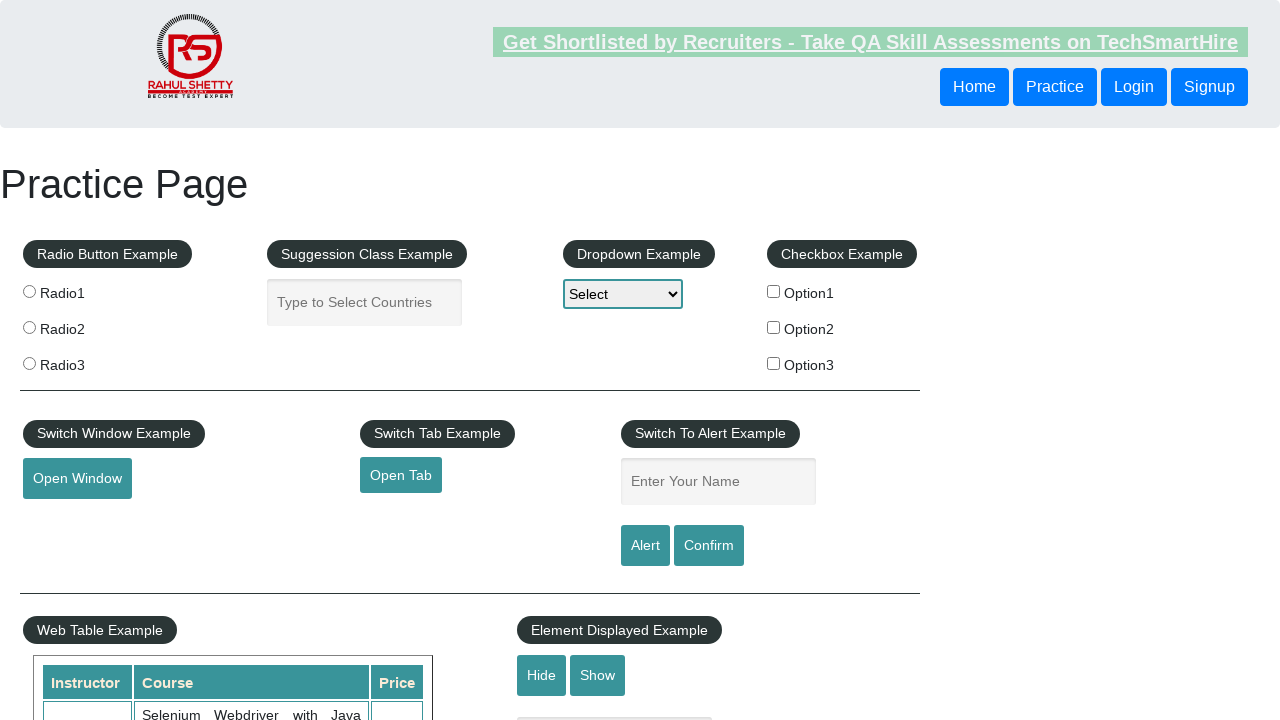

Filled name field with 'Hammad Ashfaq' on #name
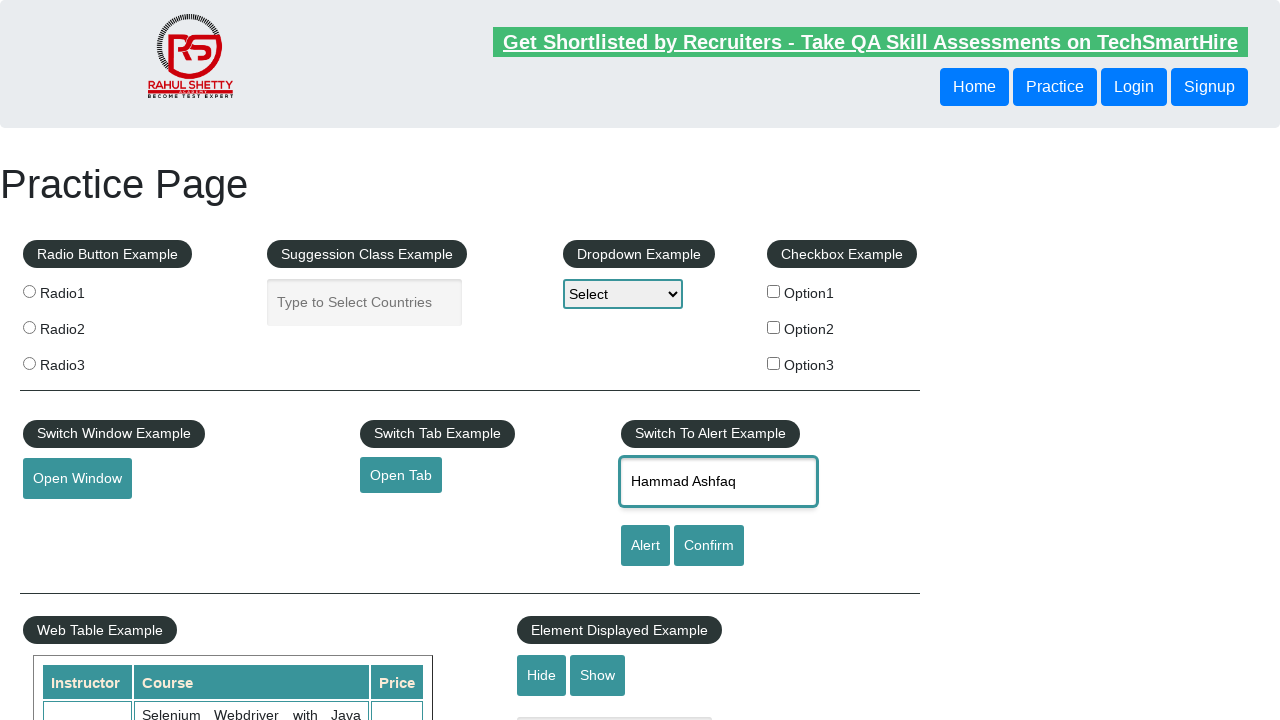

Clicked alert button and accepted the JavaScript alert dialog at (645, 546) on #alertbtn
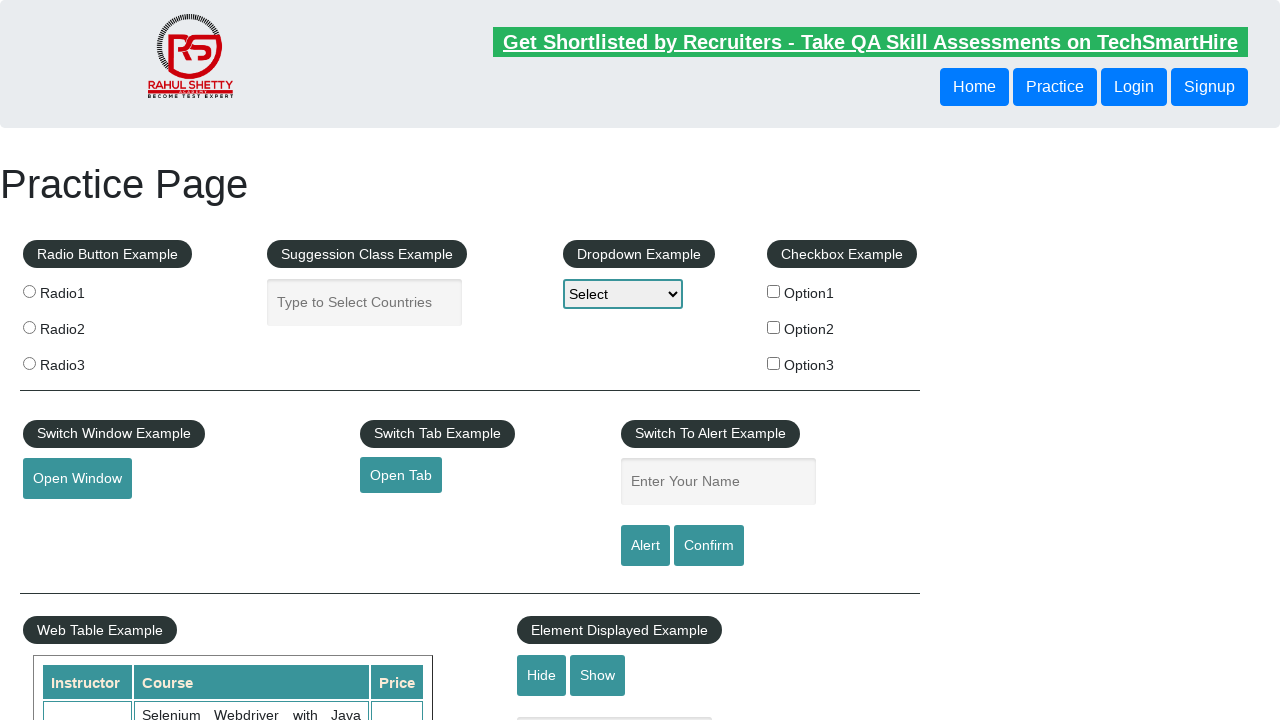

Waited for alert to be processed
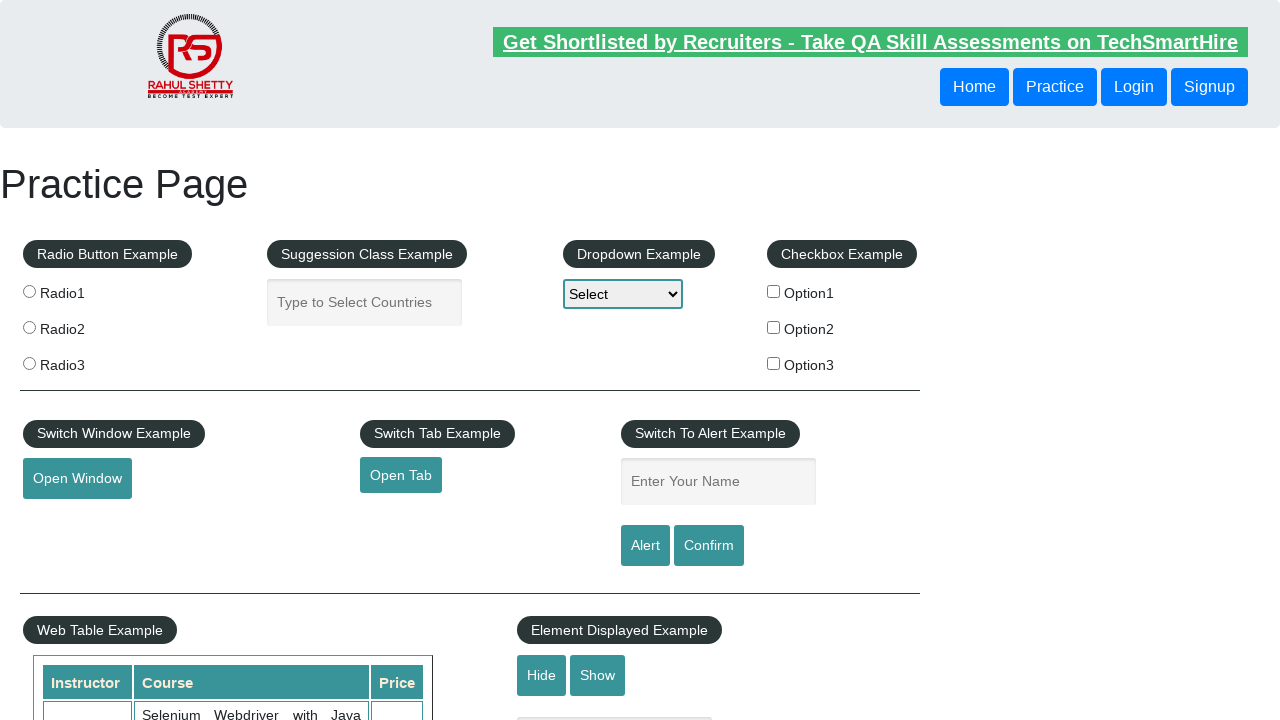

Clicked confirm button and dismissed the confirm dialog at (709, 546) on #confirmbtn
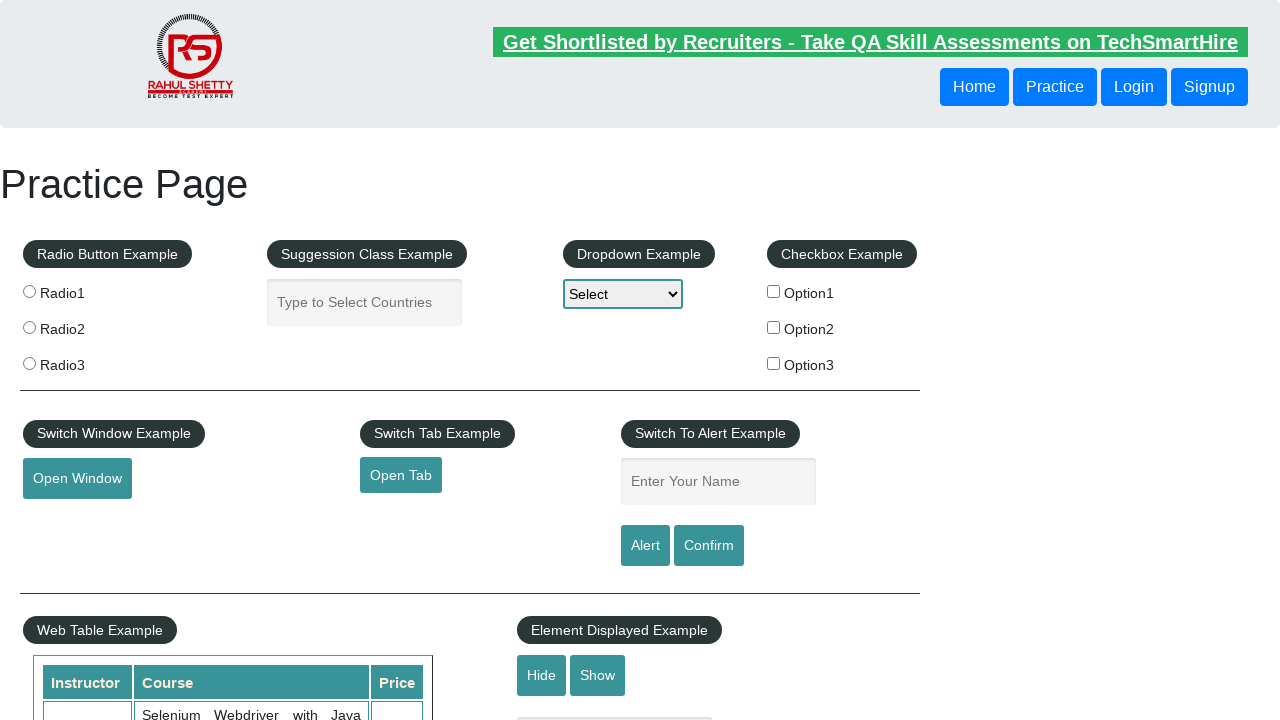

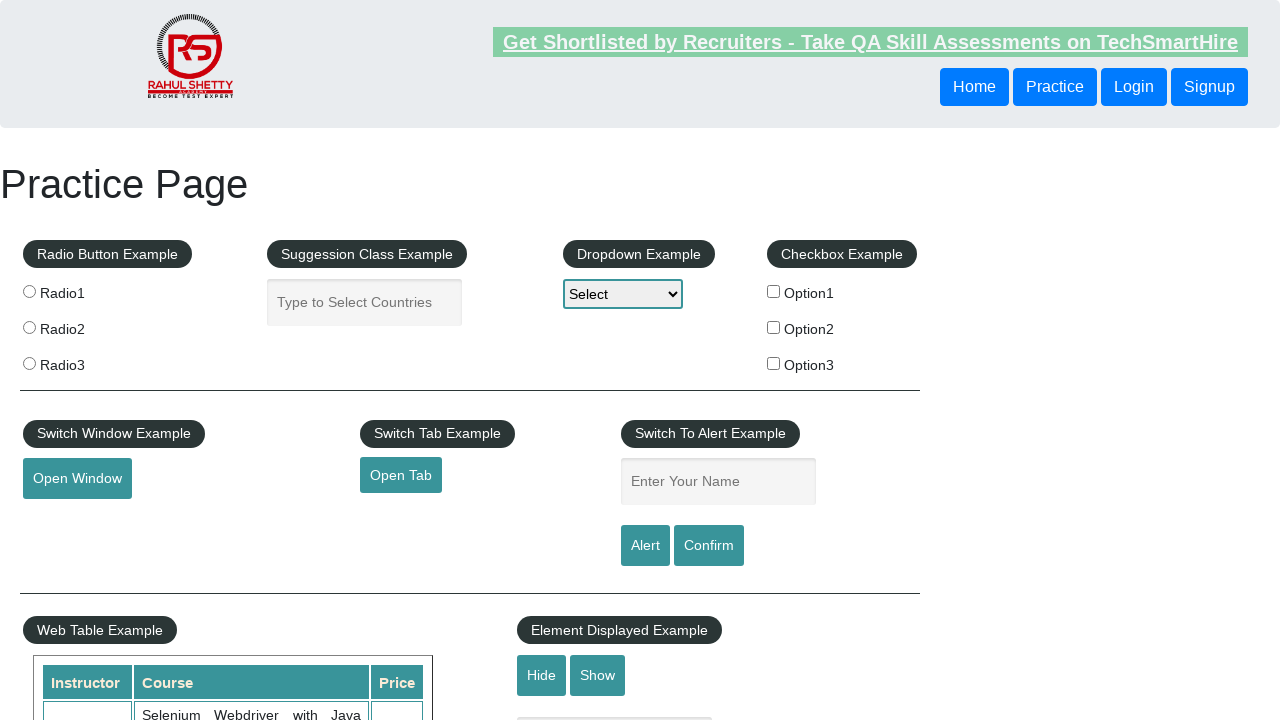